Tests JavaScript confirm alert functionality by clicking a button to trigger a confirm dialog, dismissing it, and verifying the result message shows "Cancel" was clicked

Starting URL: https://the-internet.herokuapp.com/javascript_alerts

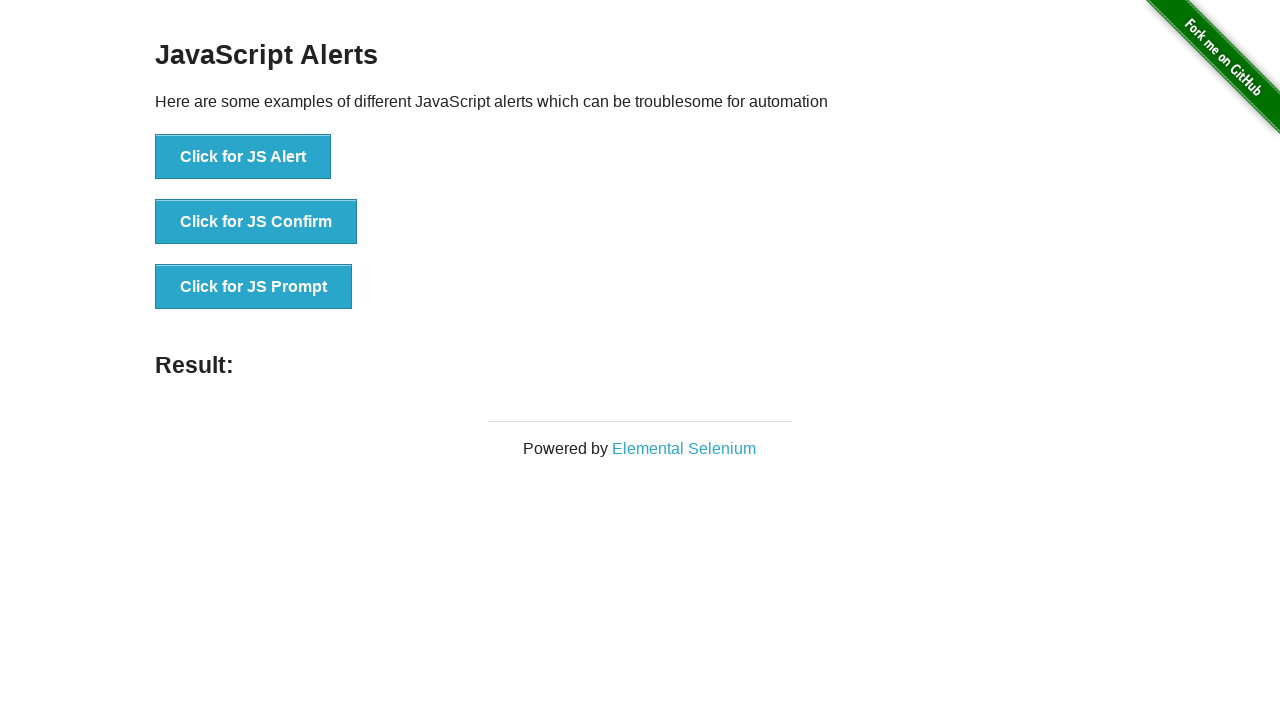

Clicked the JS Confirm button to trigger confirm alert at (256, 222) on xpath=//button[@onclick='jsConfirm()']
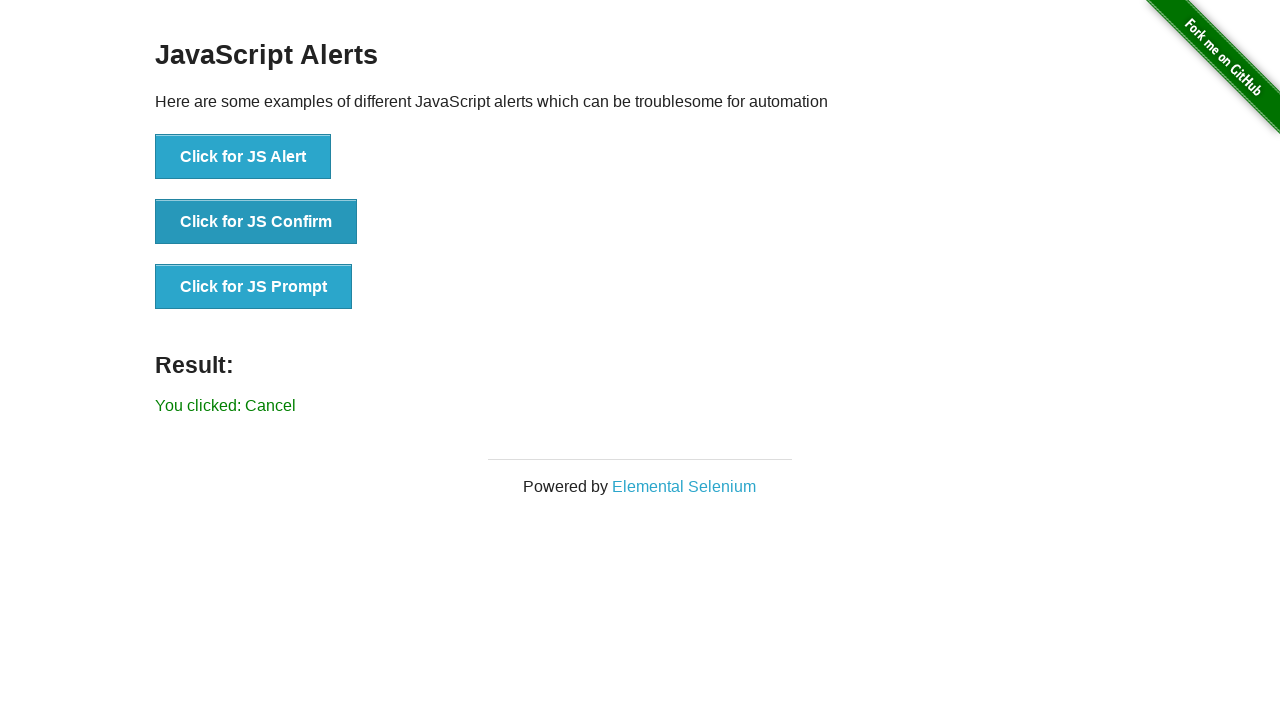

Set up dialog handler to dismiss the confirm dialog
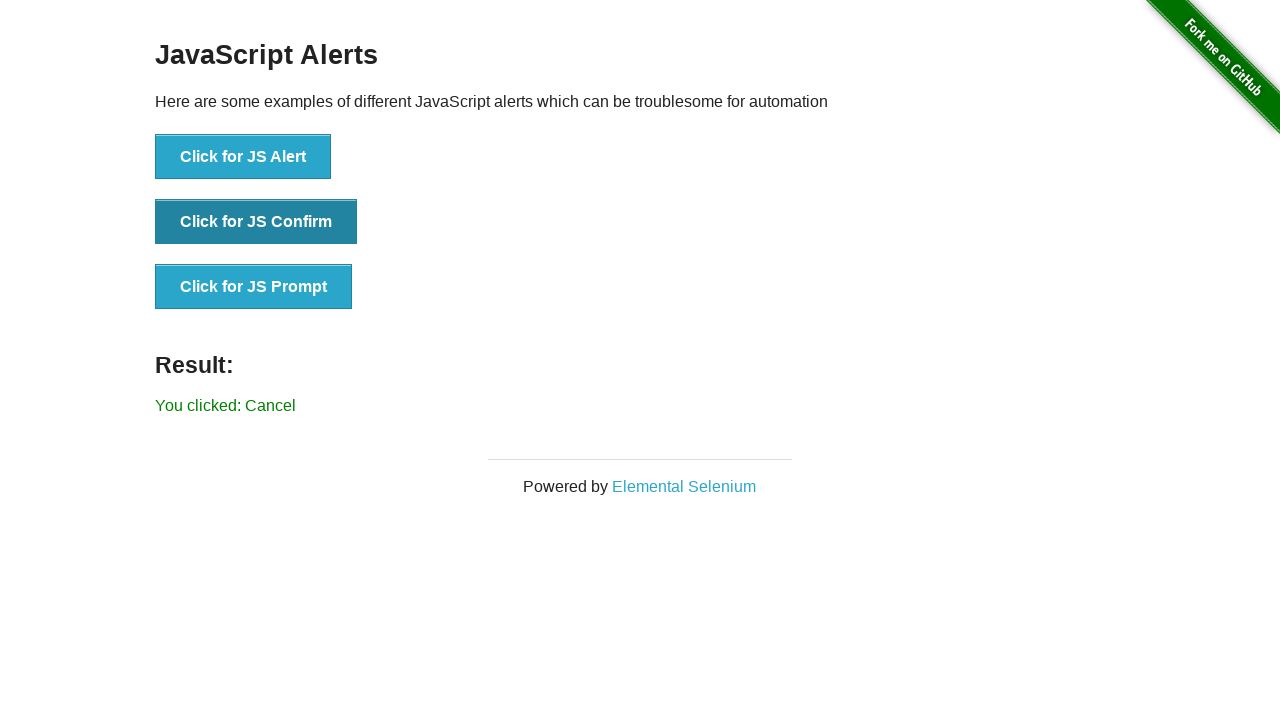

Waited for result text to appear
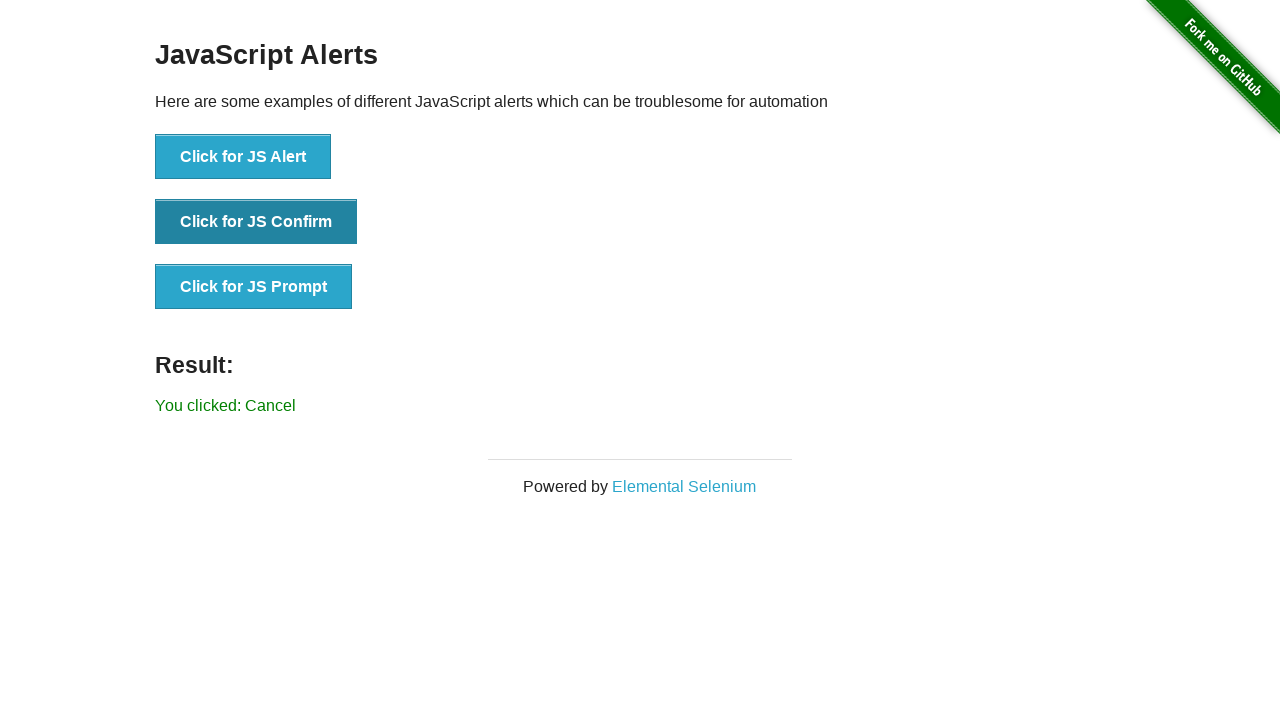

Retrieved result text from page
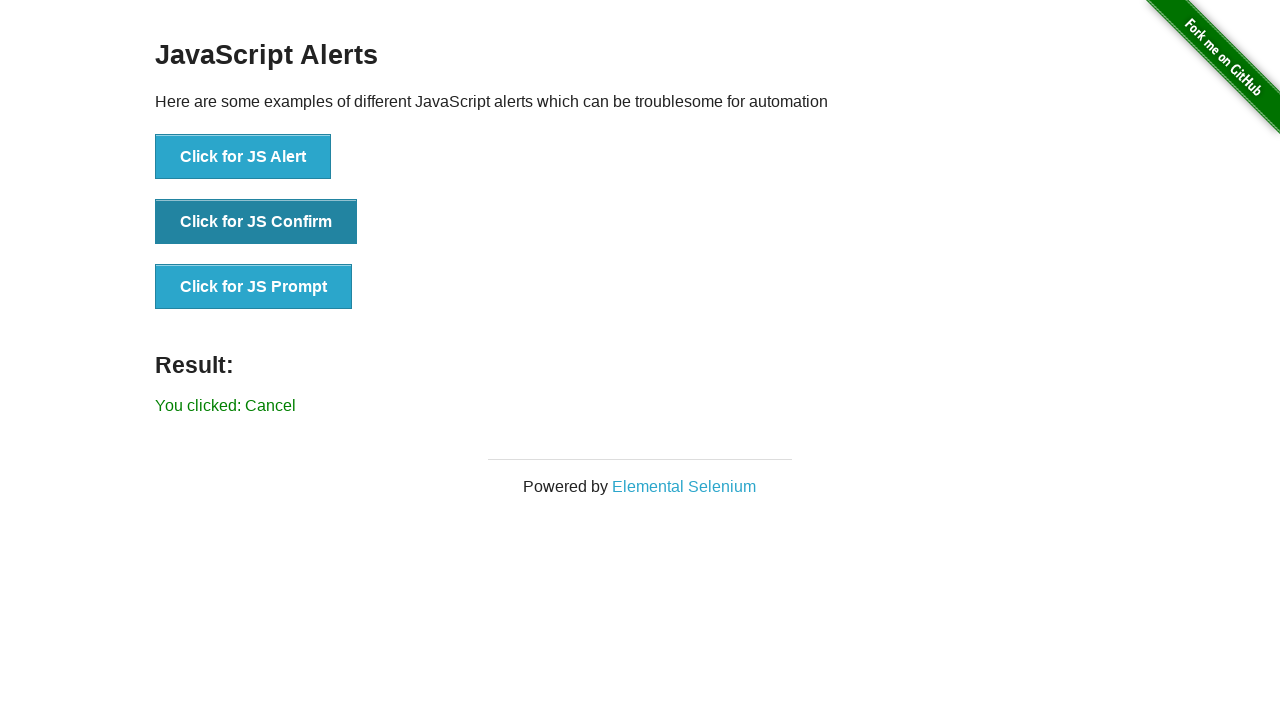

Verified result text shows 'You clicked: Cancel'
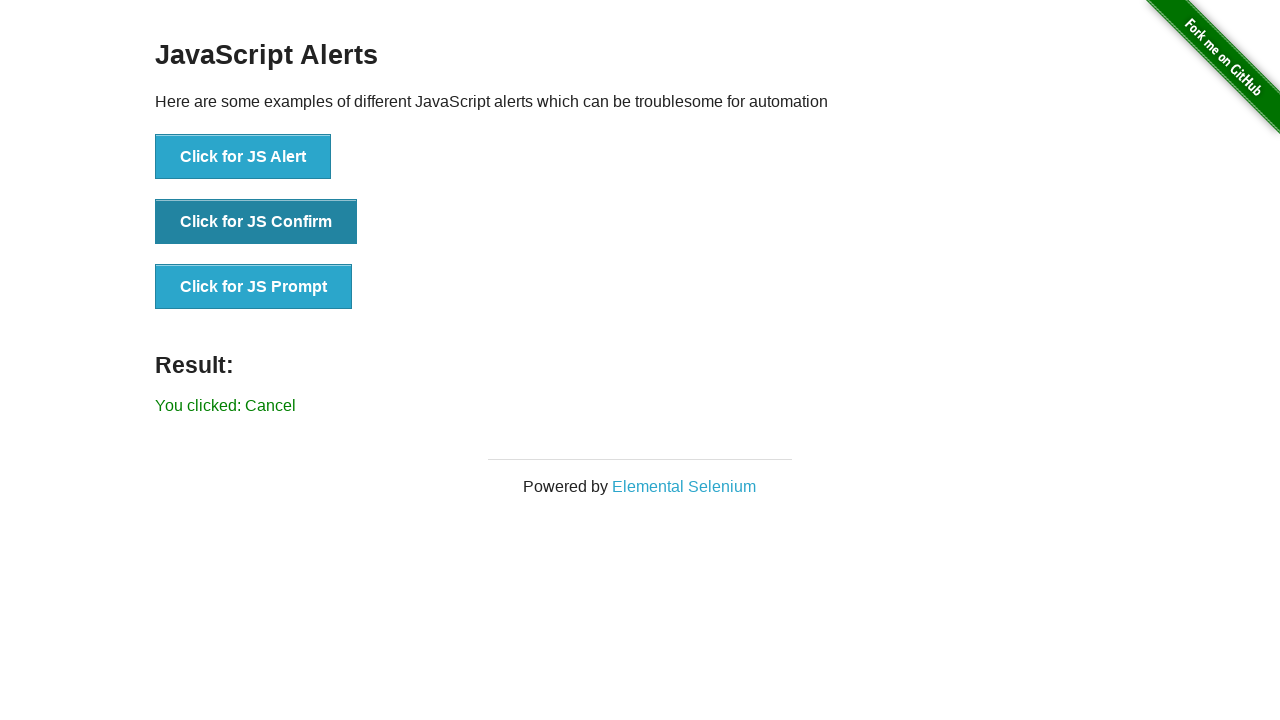

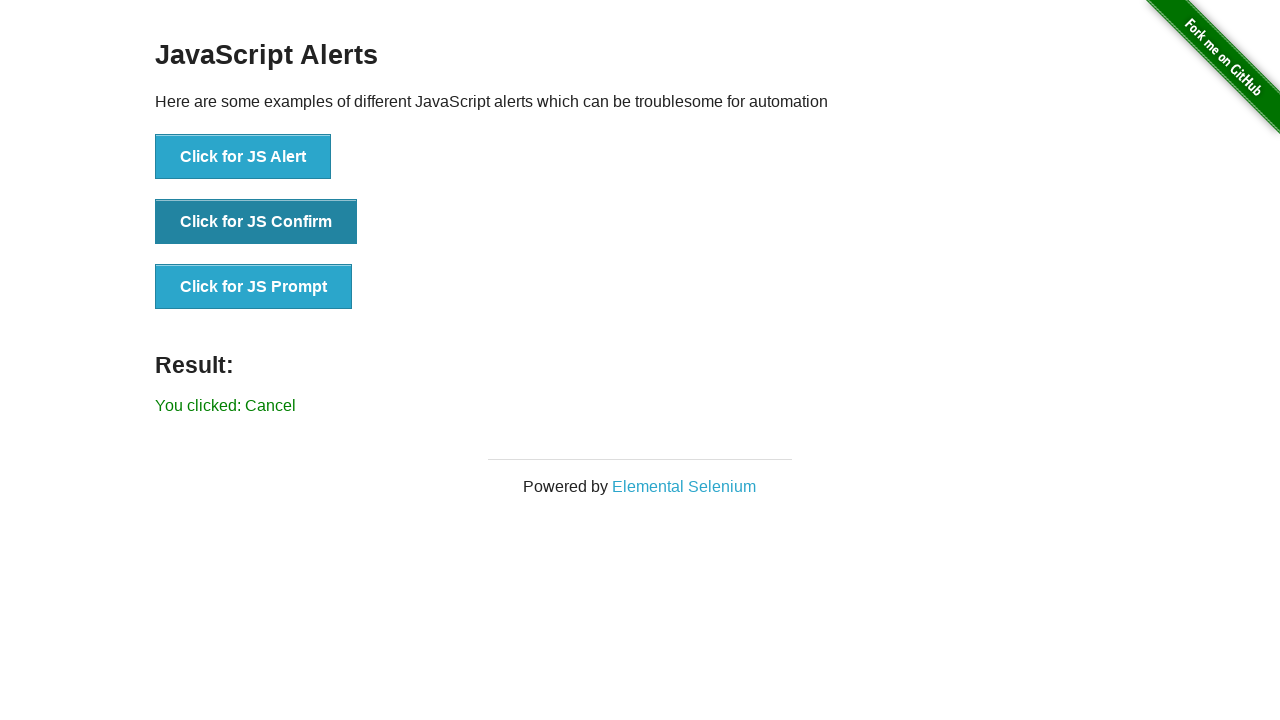